Tests new tab handling by clicking a link that opens a new tab and switching to it

Starting URL: https://kitchen.applitools.com/ingredients/links

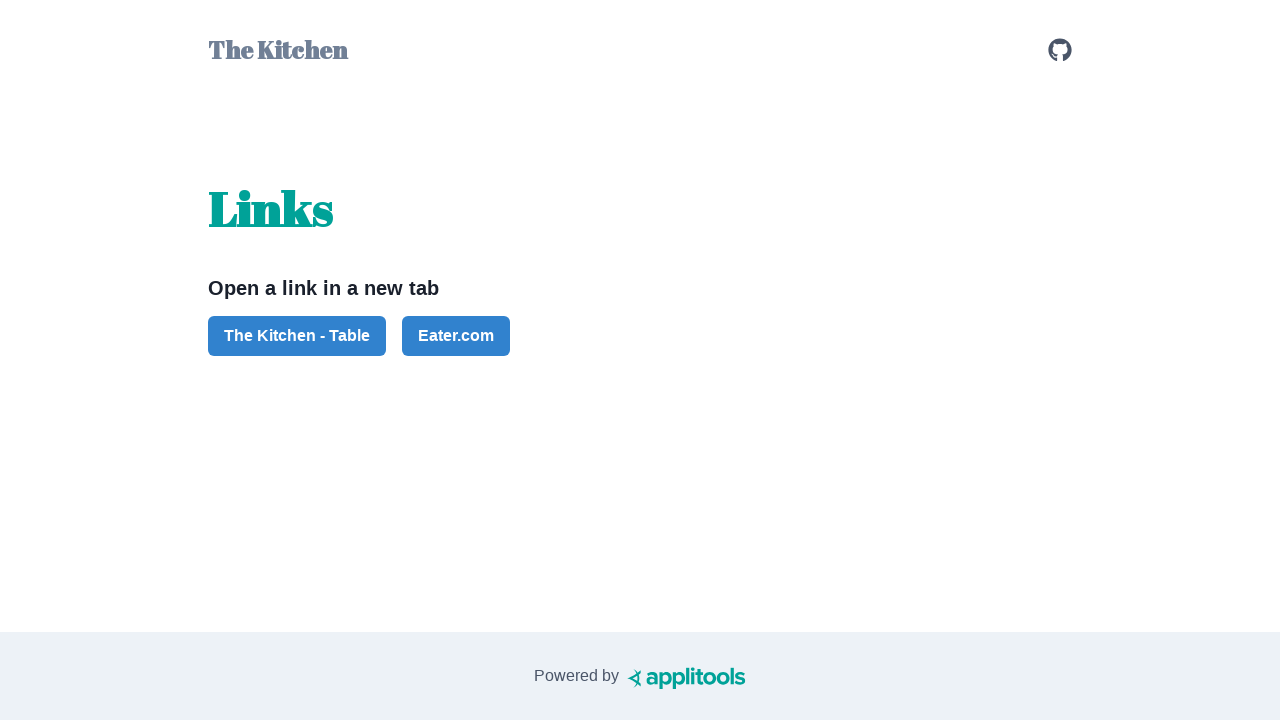

Clicked button to open new tab at (297, 336) on #button-the-kitchen-table
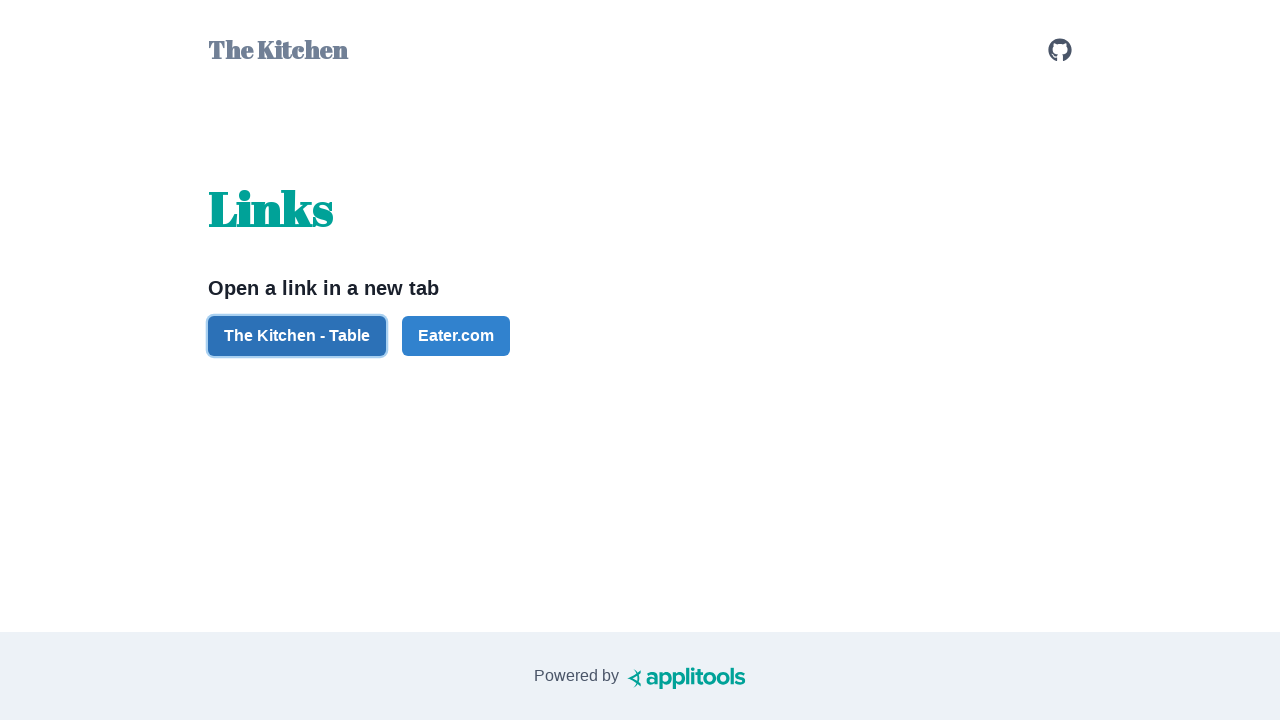

Switched to new tab
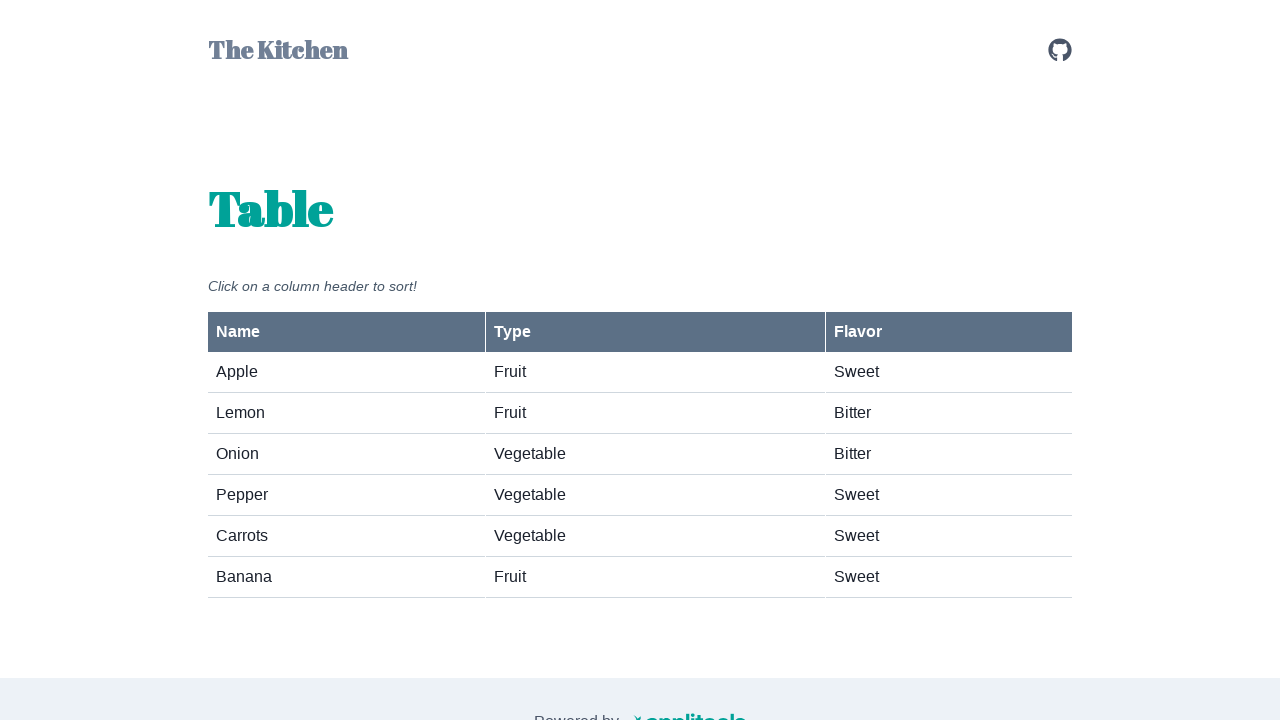

New page loaded and fruits-vegetables element is visible
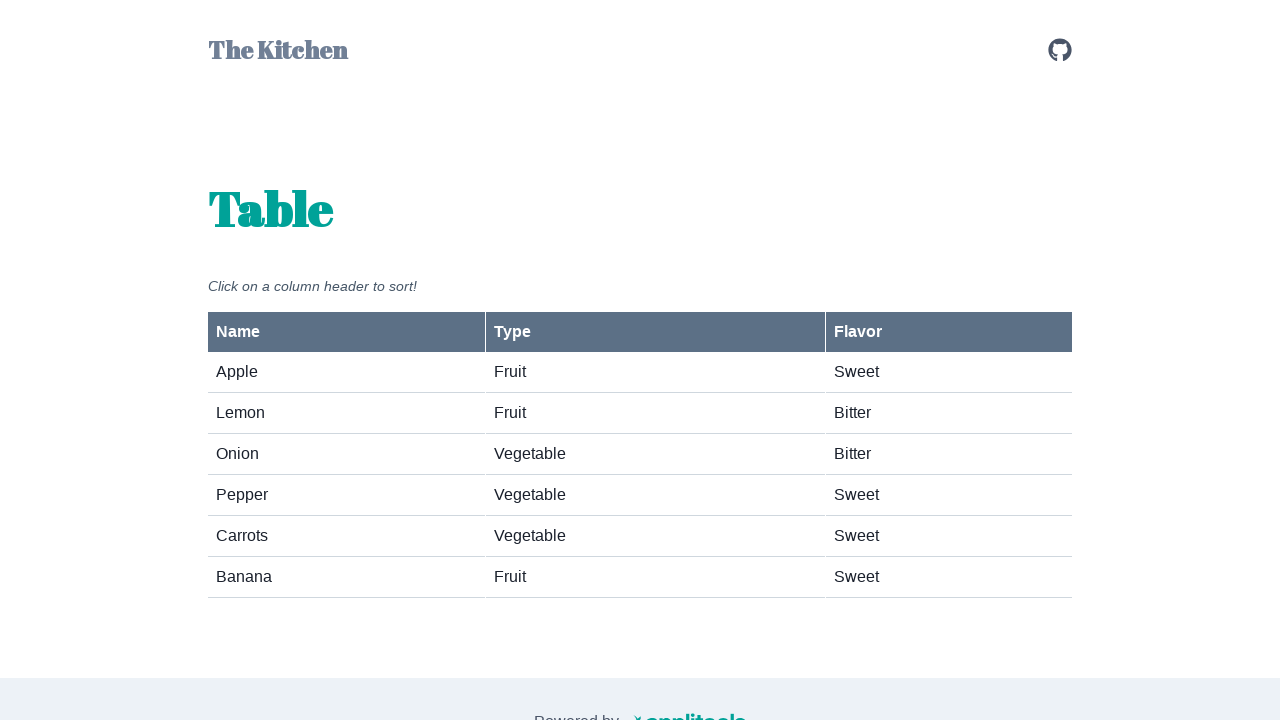

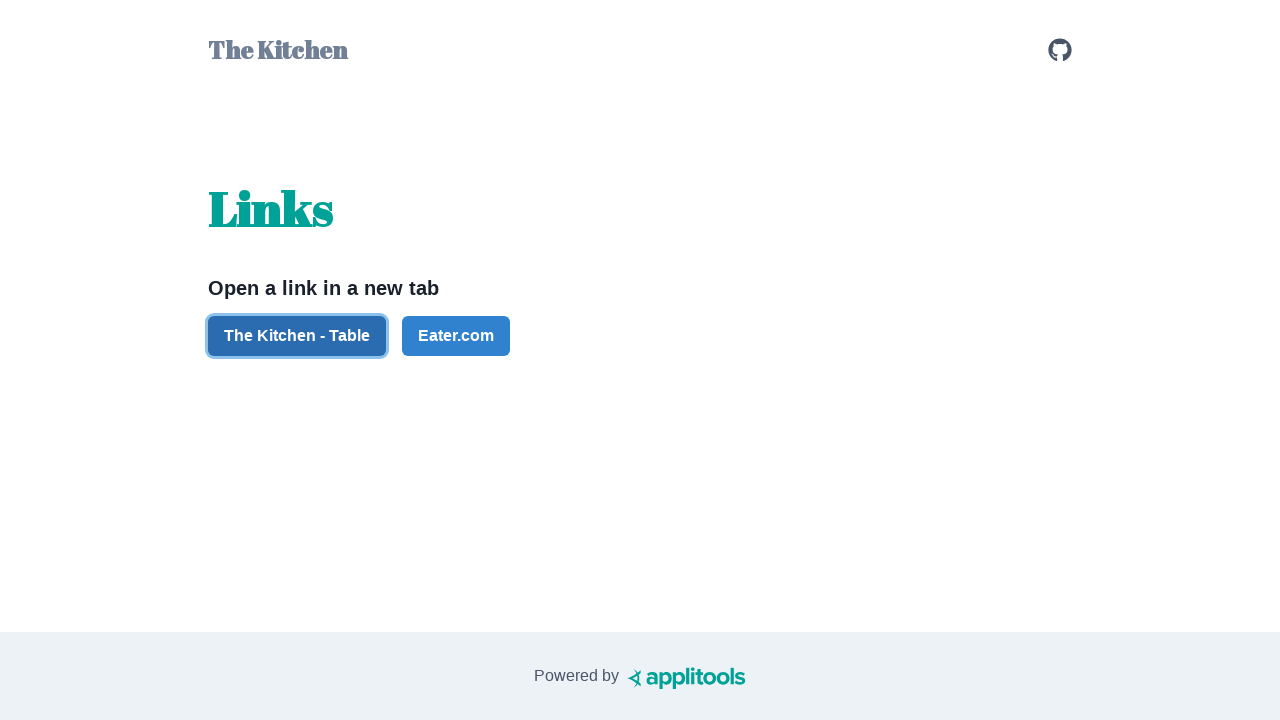